Tests the Rent-A-Cat page by verifying rent and return buttons are present

Starting URL: https://cs1632.appspot.com/

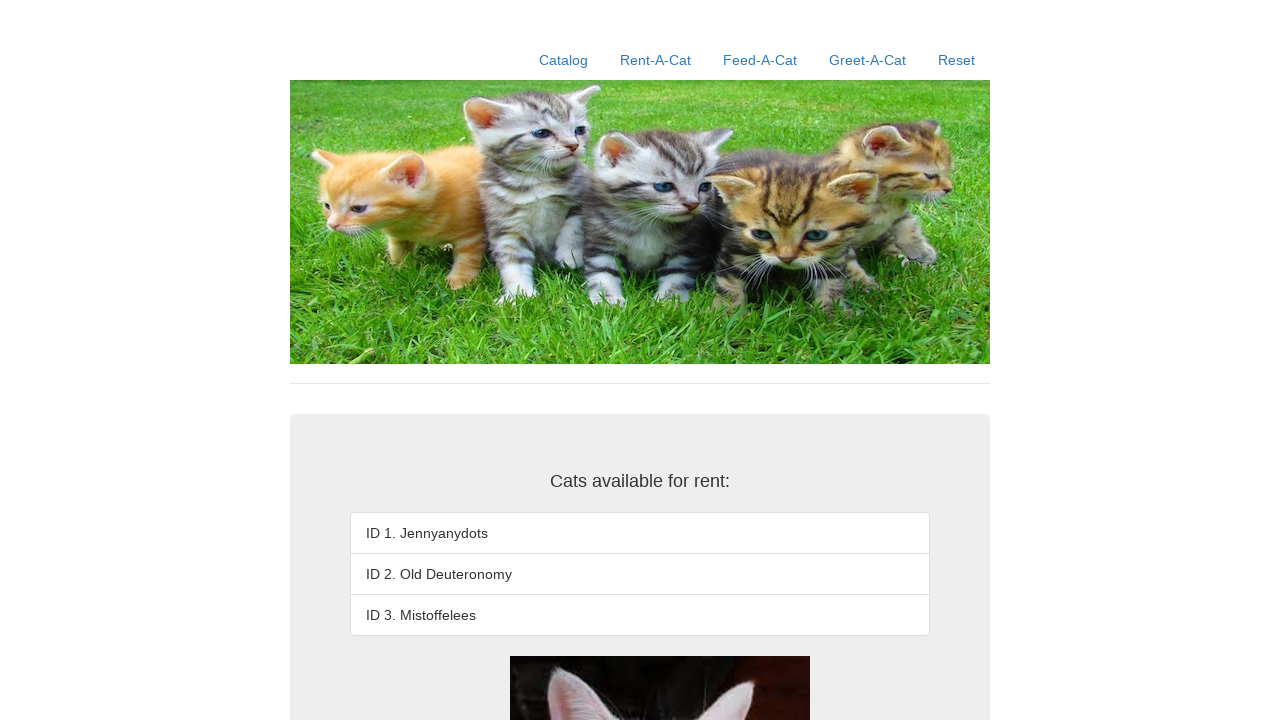

Clicked Reset link at (956, 60) on text=Reset
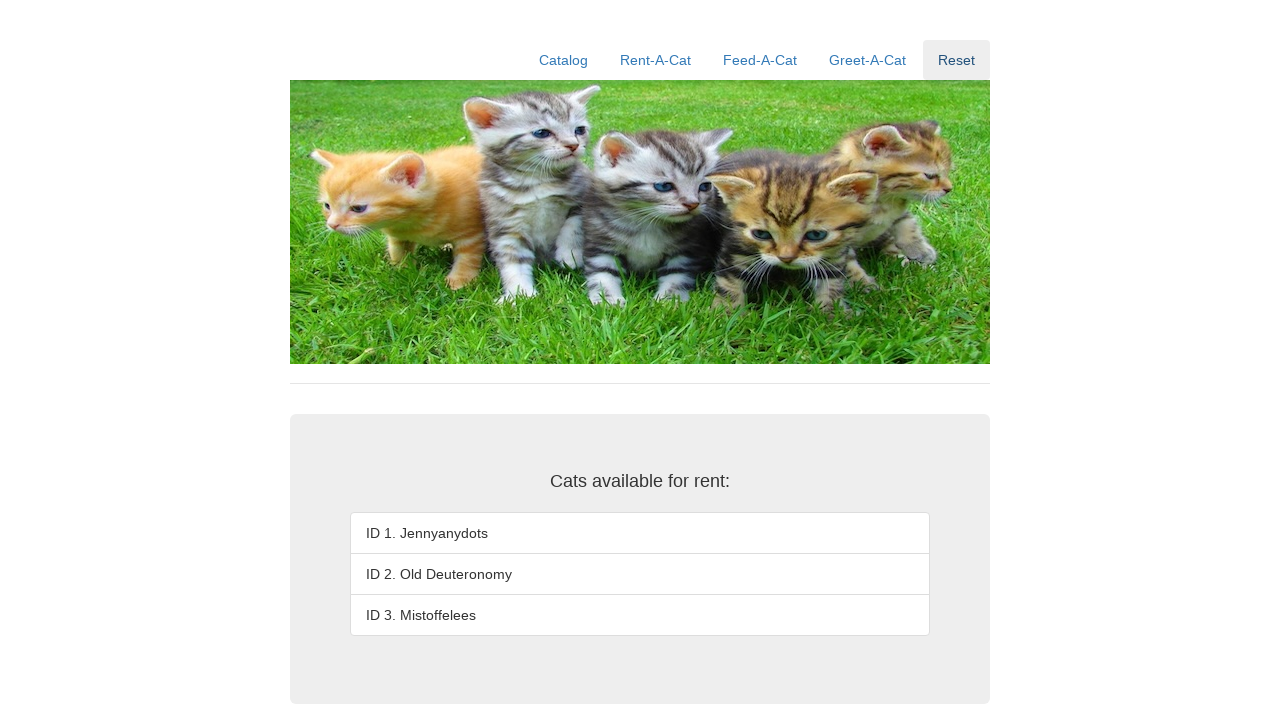

Clicked Rent-A-Cat link at (656, 60) on text=Rent-A-Cat
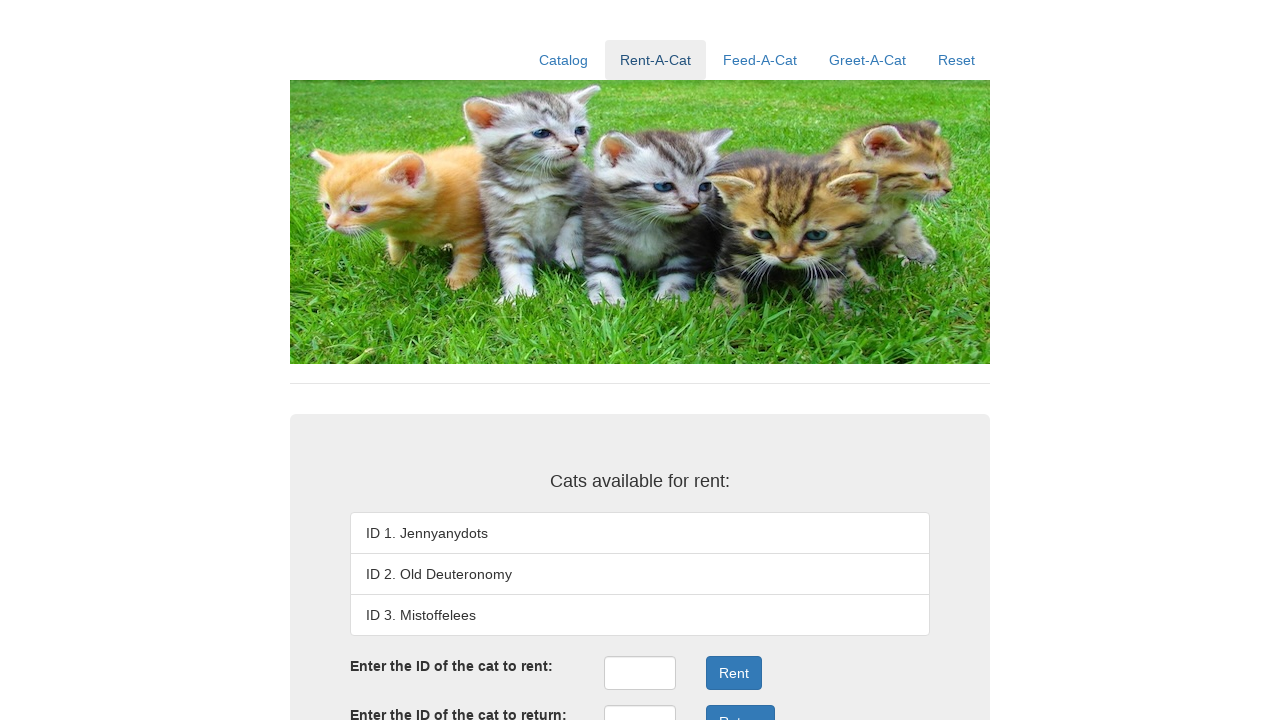

Verified rent button is present
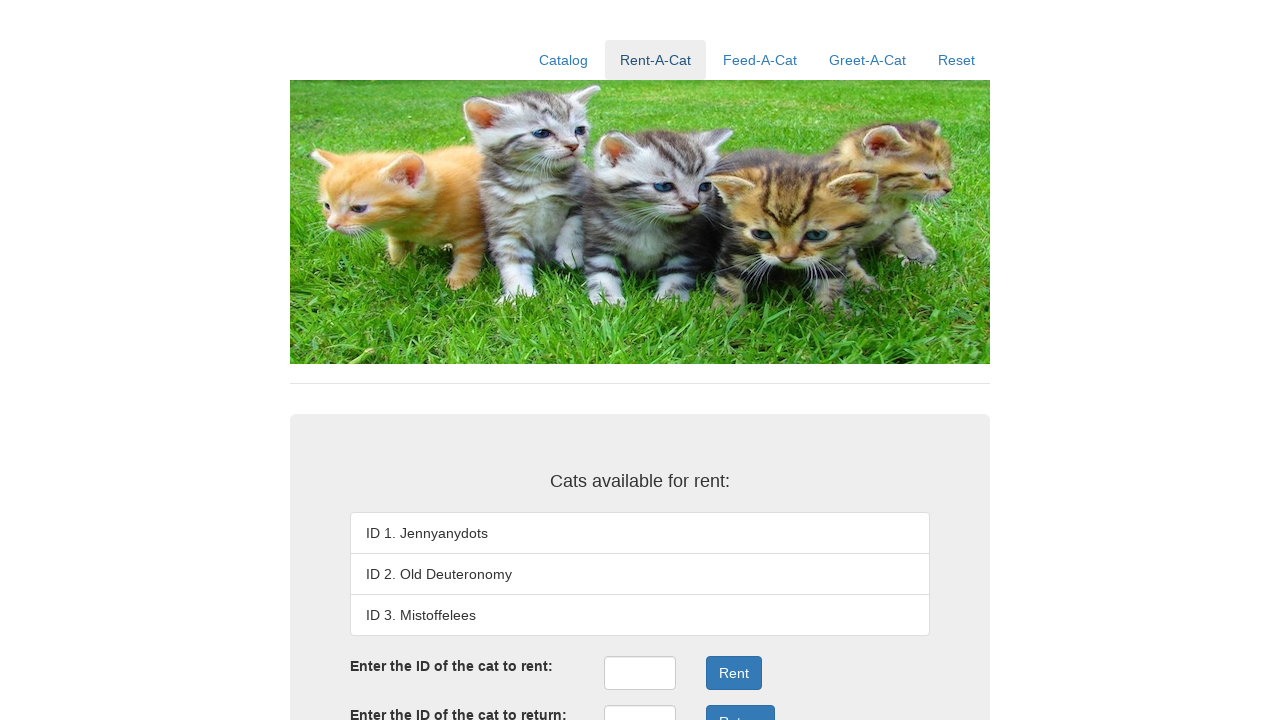

Verified return button is present
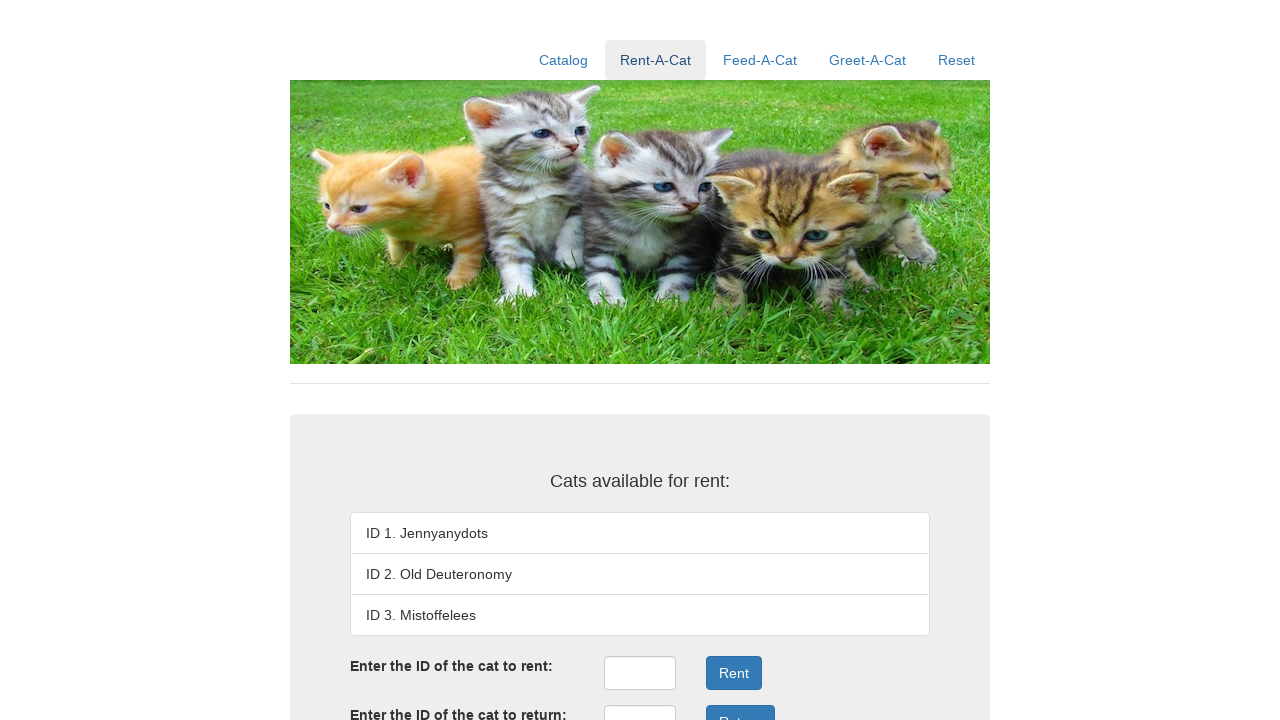

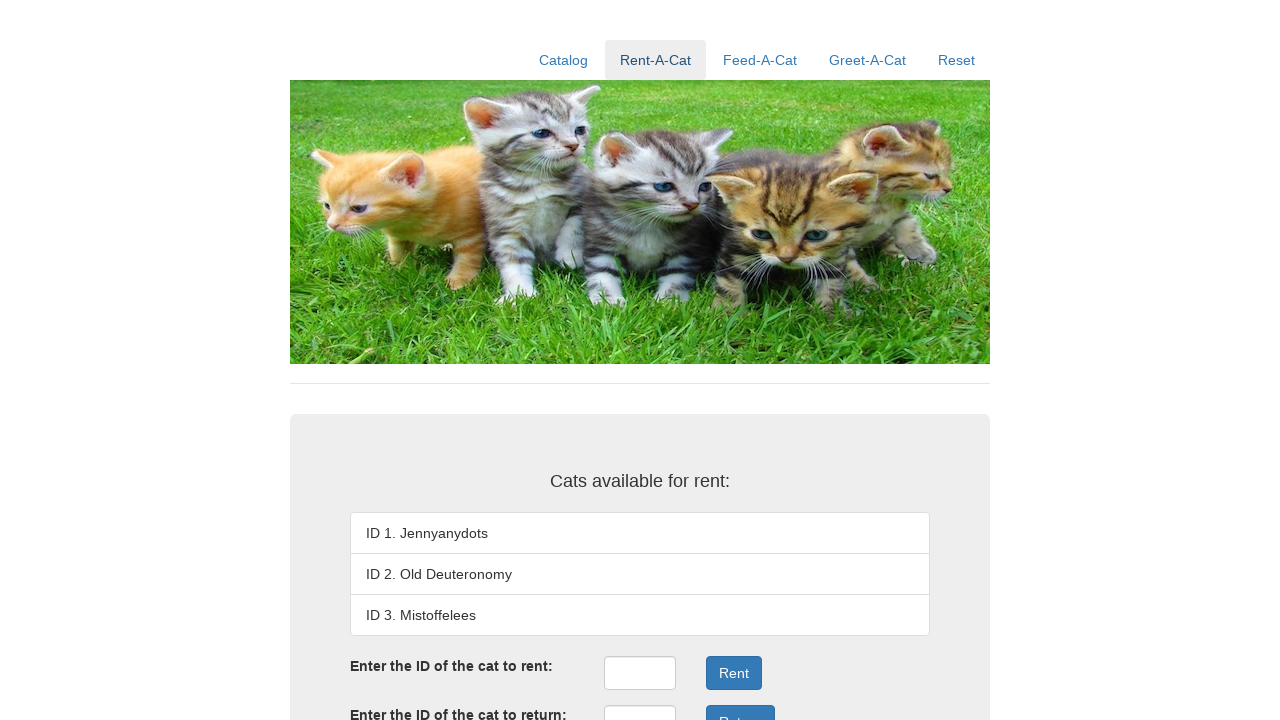